Tests popup handling including alert, confirm, and prompt dialogs

Starting URL: https://practice-automation.com/

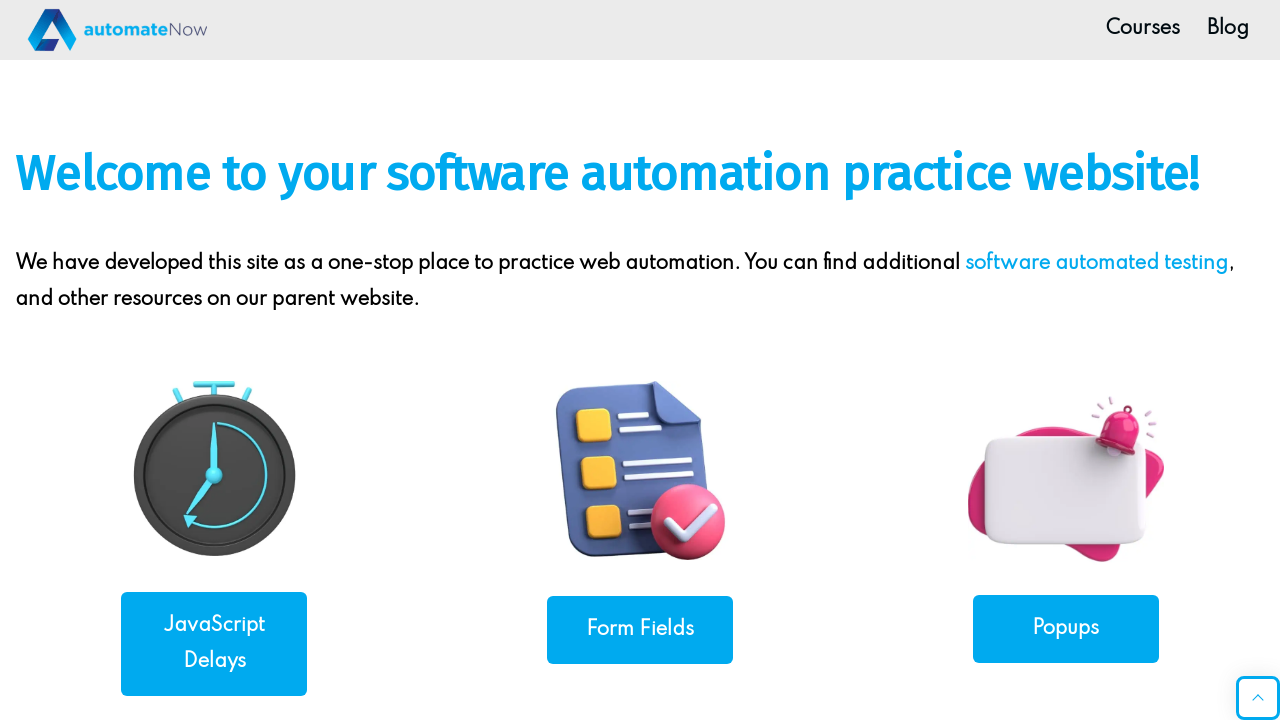

Clicked on Popups button to navigate to popup testing page at (1066, 628) on a:has-text('Popups')
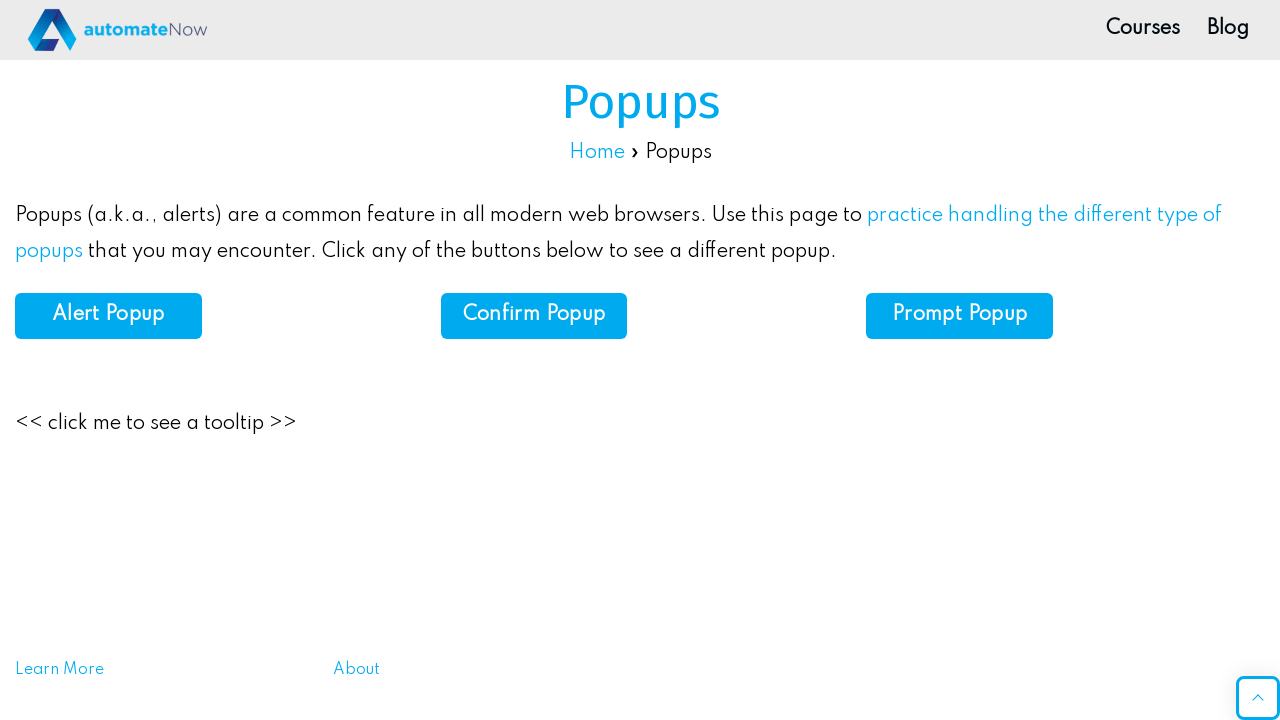

Set up dialog handler to accept alert popups
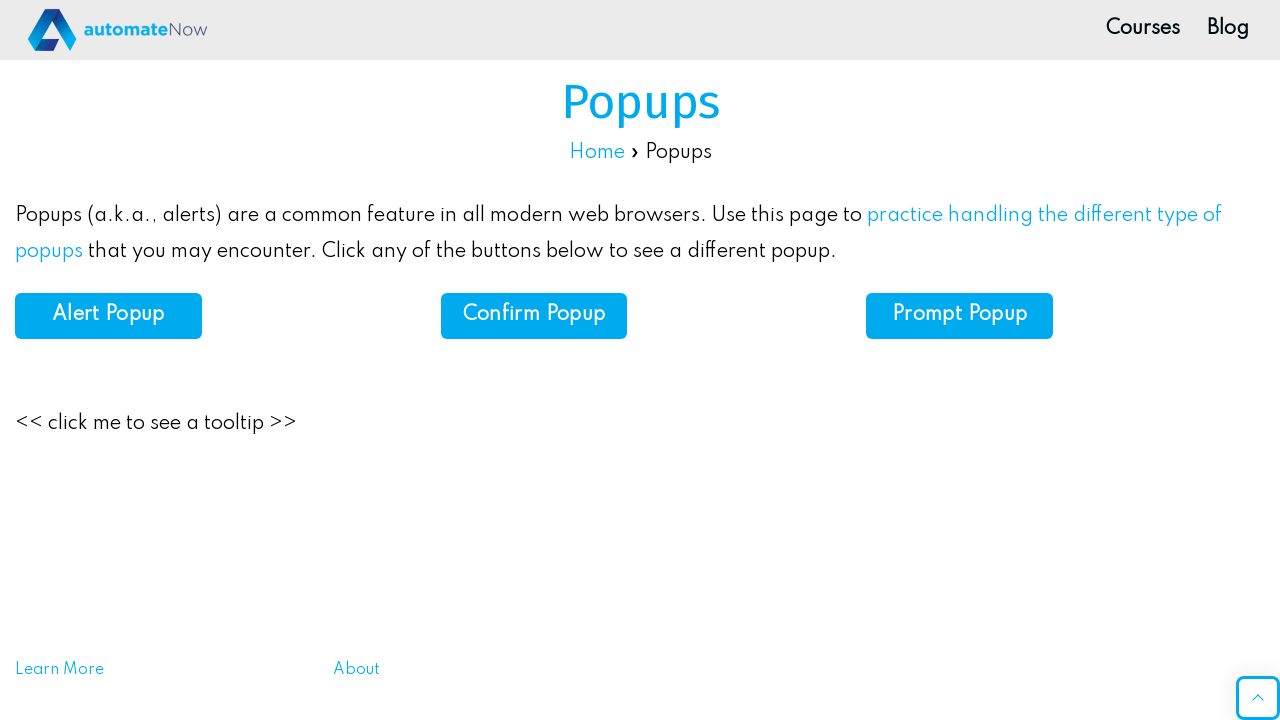

Clicked alert button to trigger alert dialog at (108, 316) on #alert
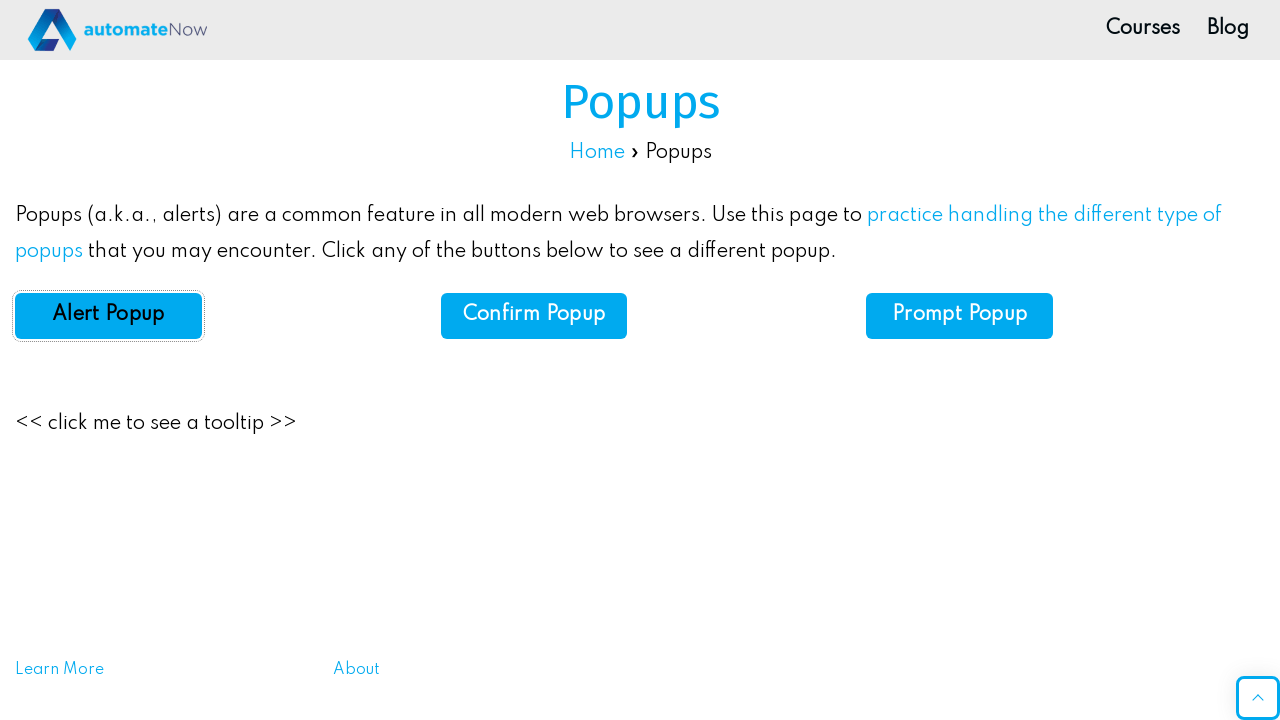

Waited 1 second for alert dialog to be processed
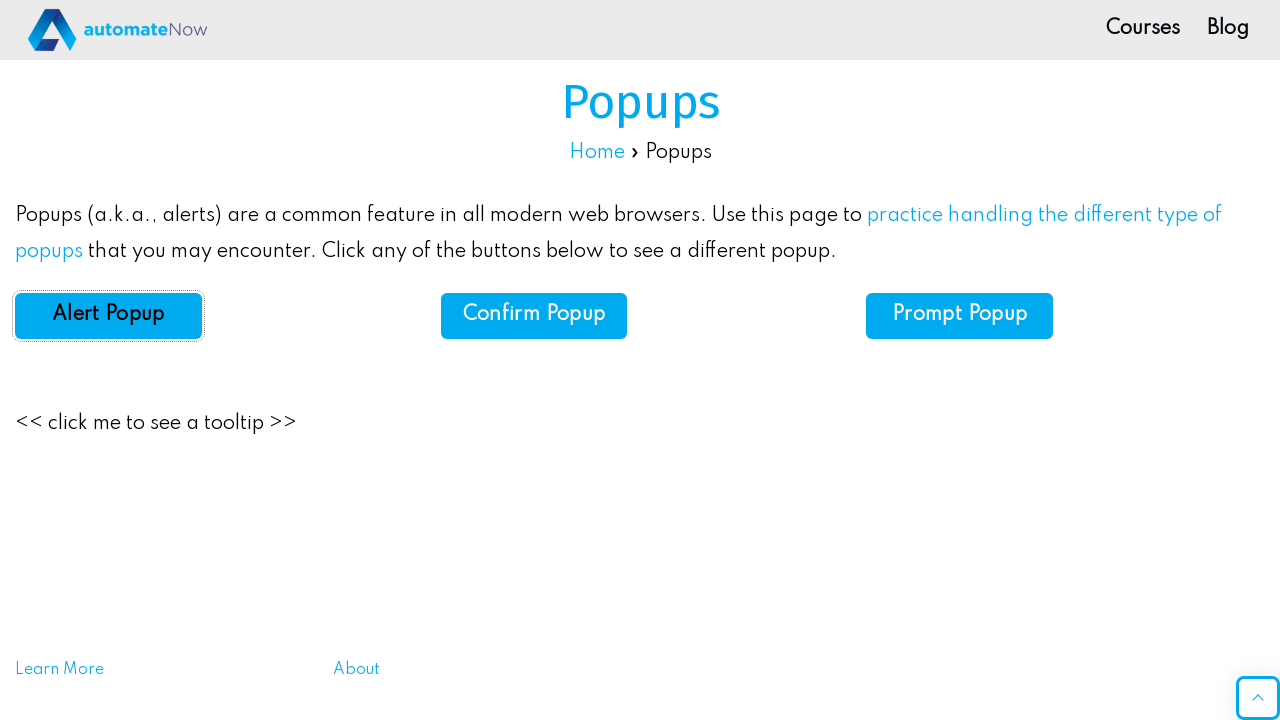

Clicked confirm button to trigger confirm dialog at (534, 316) on #confirm
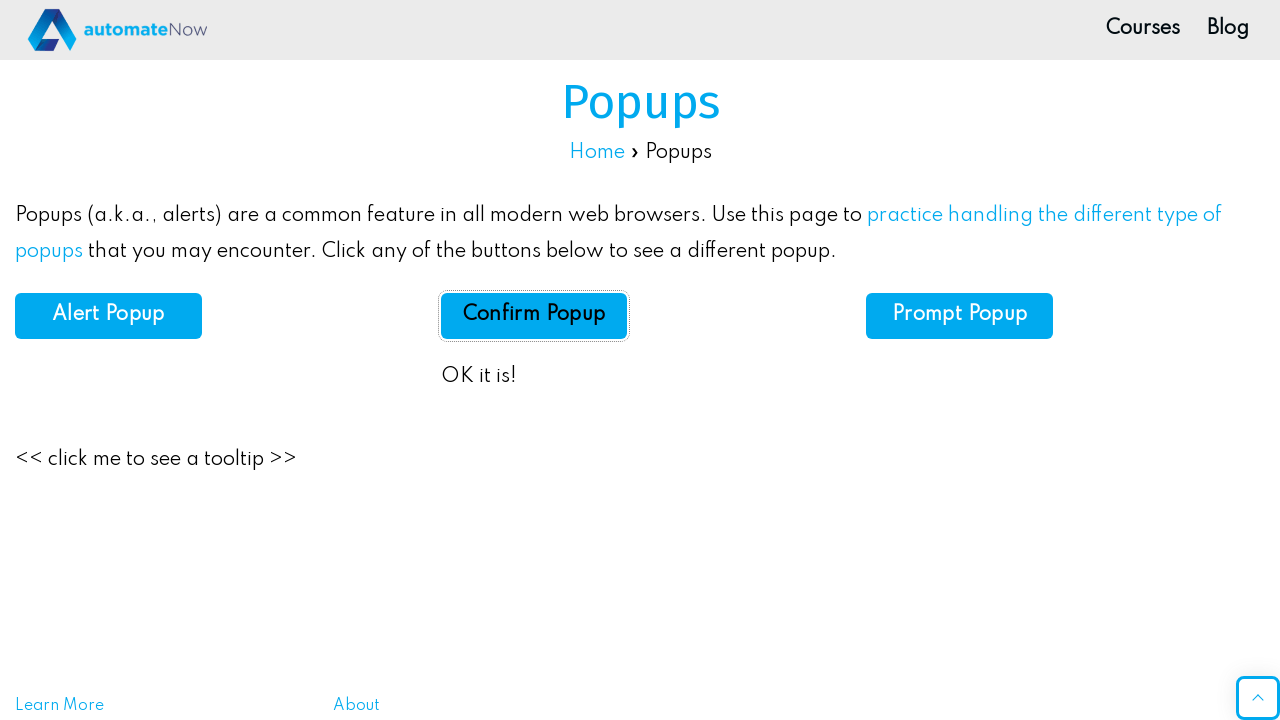

Waited 1 second for confirm dialog to be processed
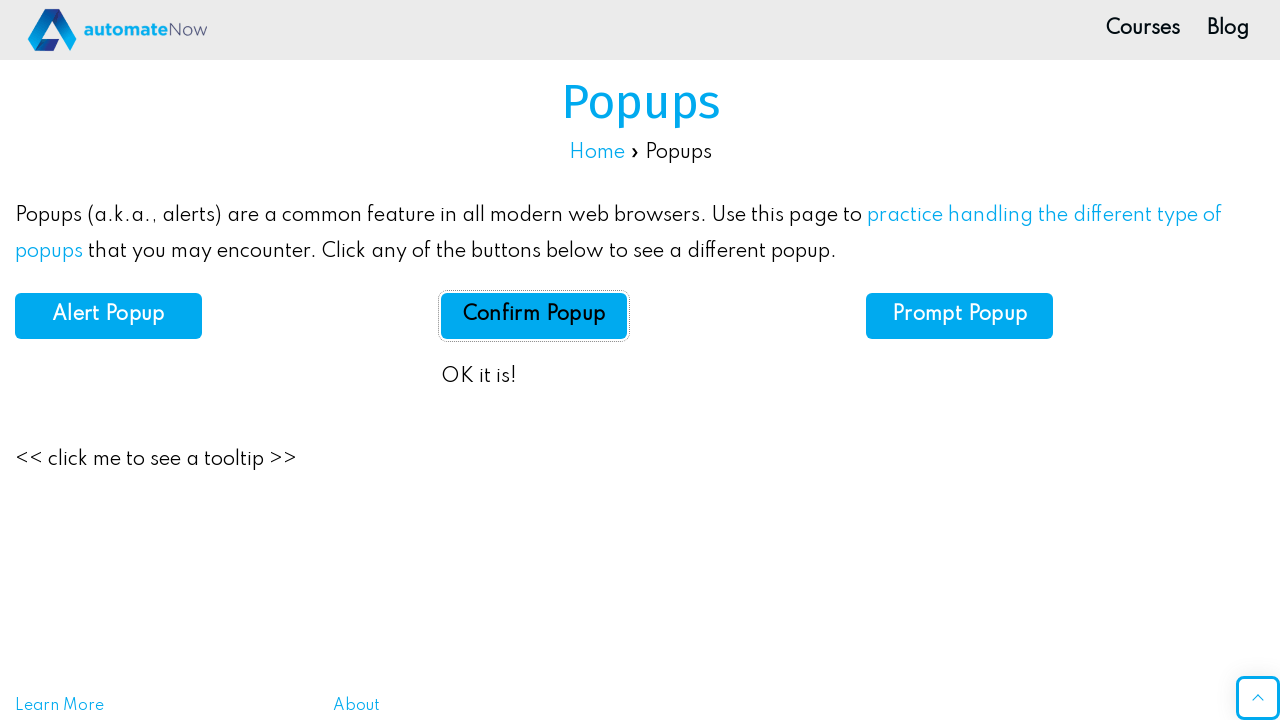

Set up dialog handler to accept prompt dialogs with 'TestName' input
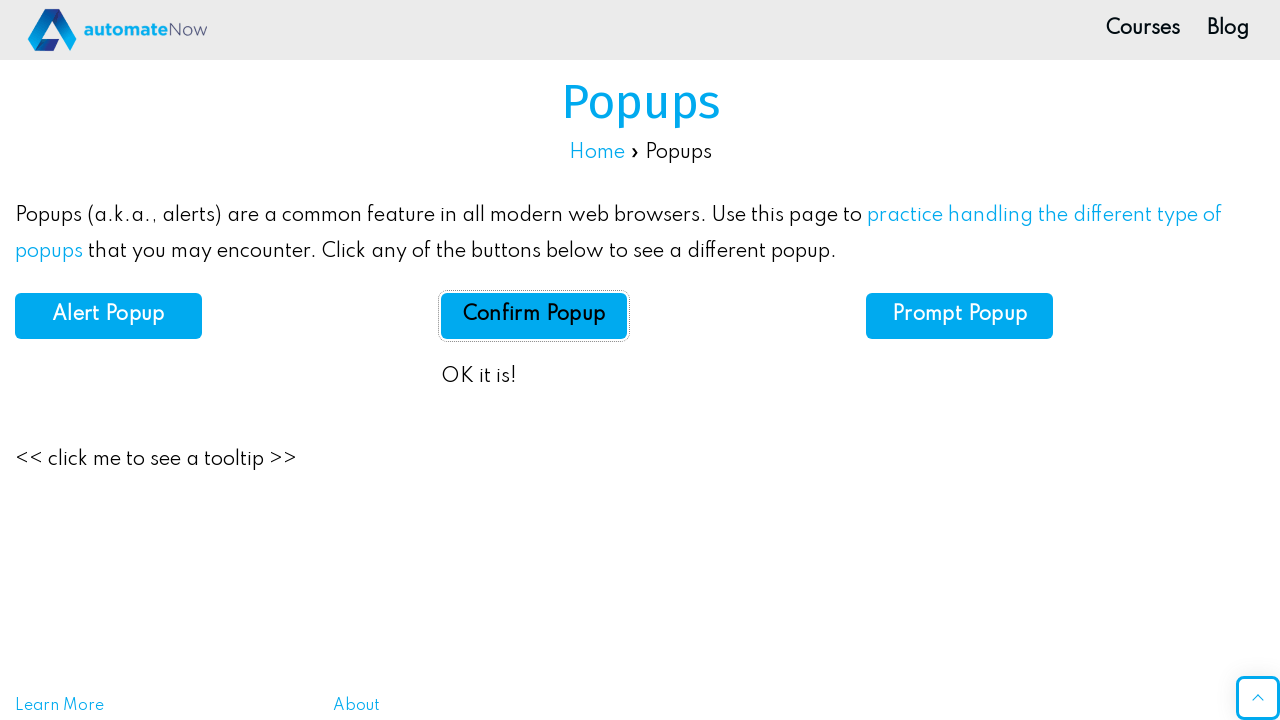

Clicked prompt button to trigger prompt dialog at (960, 316) on #prompt
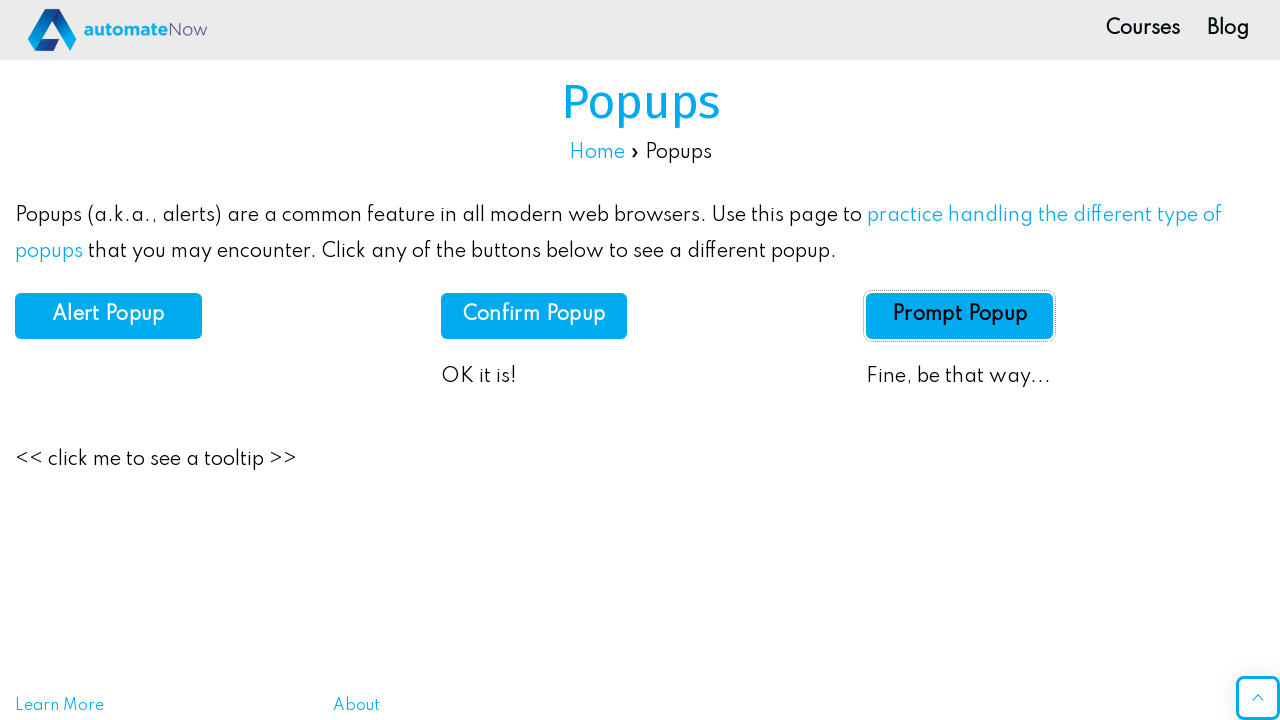

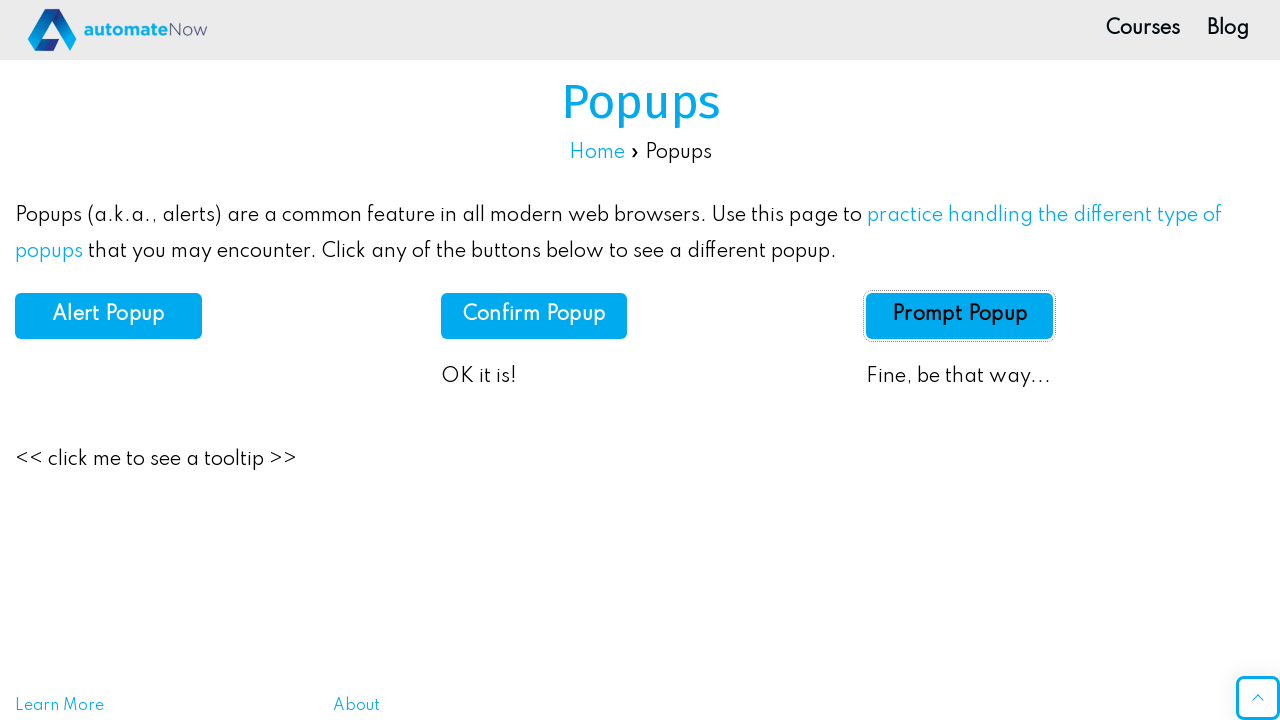